Tests various input field interactions on the LetCode practice site, including filling text fields, clearing them, and retrieving element attributes

Starting URL: https://letcode.in/test

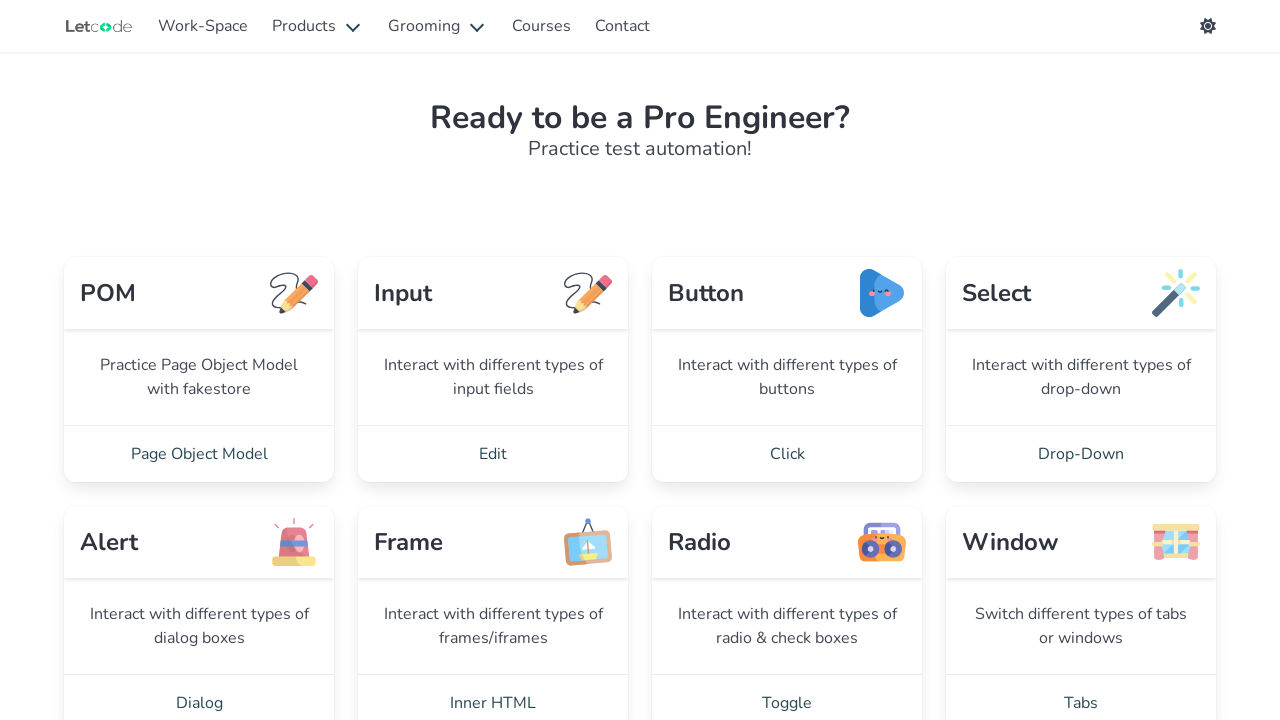

Clicked on Edit link to navigate to input section at (493, 454) on a:has-text('Edit')
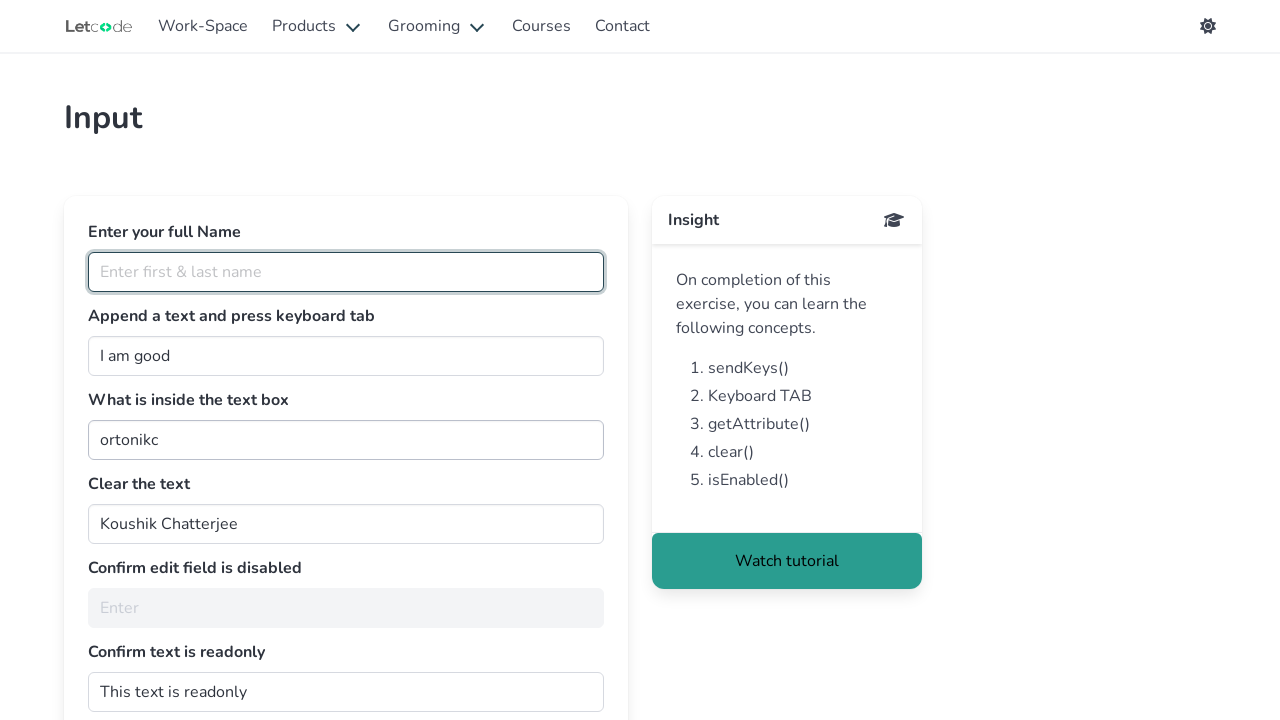

Input page loaded - fullName field is visible
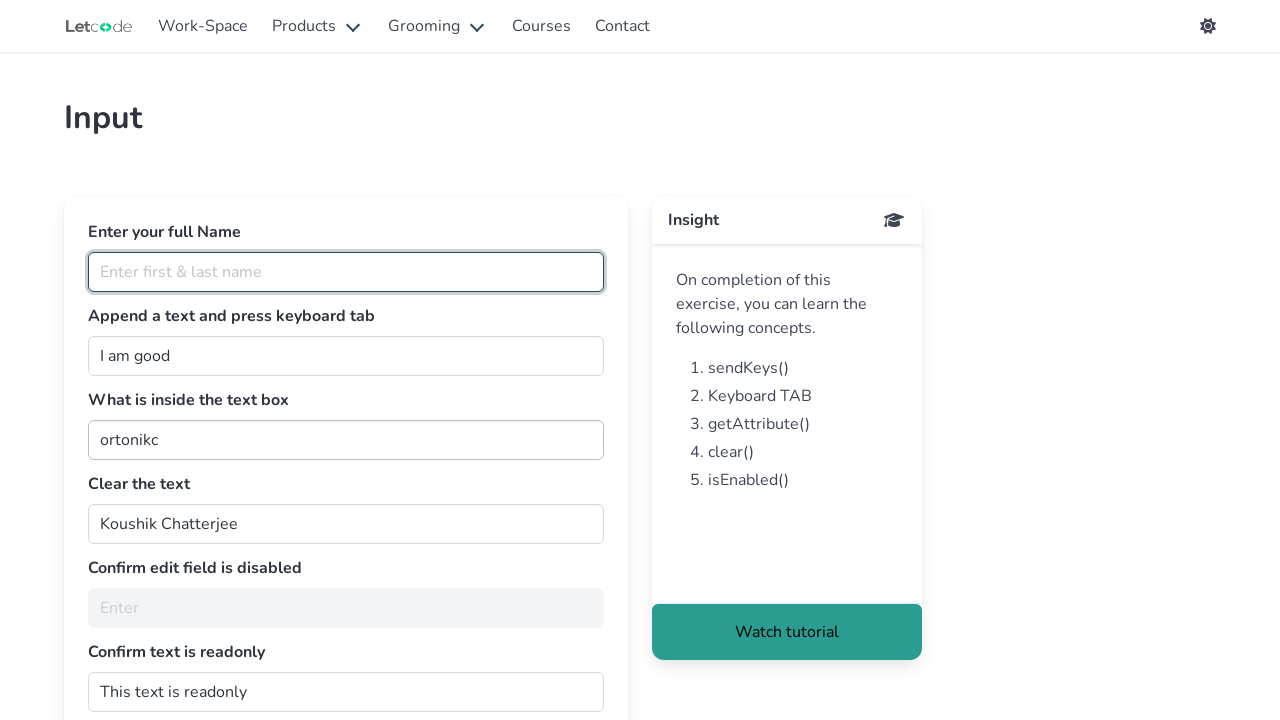

Filled fullName field with 'Rohan poklekar' on #fullName
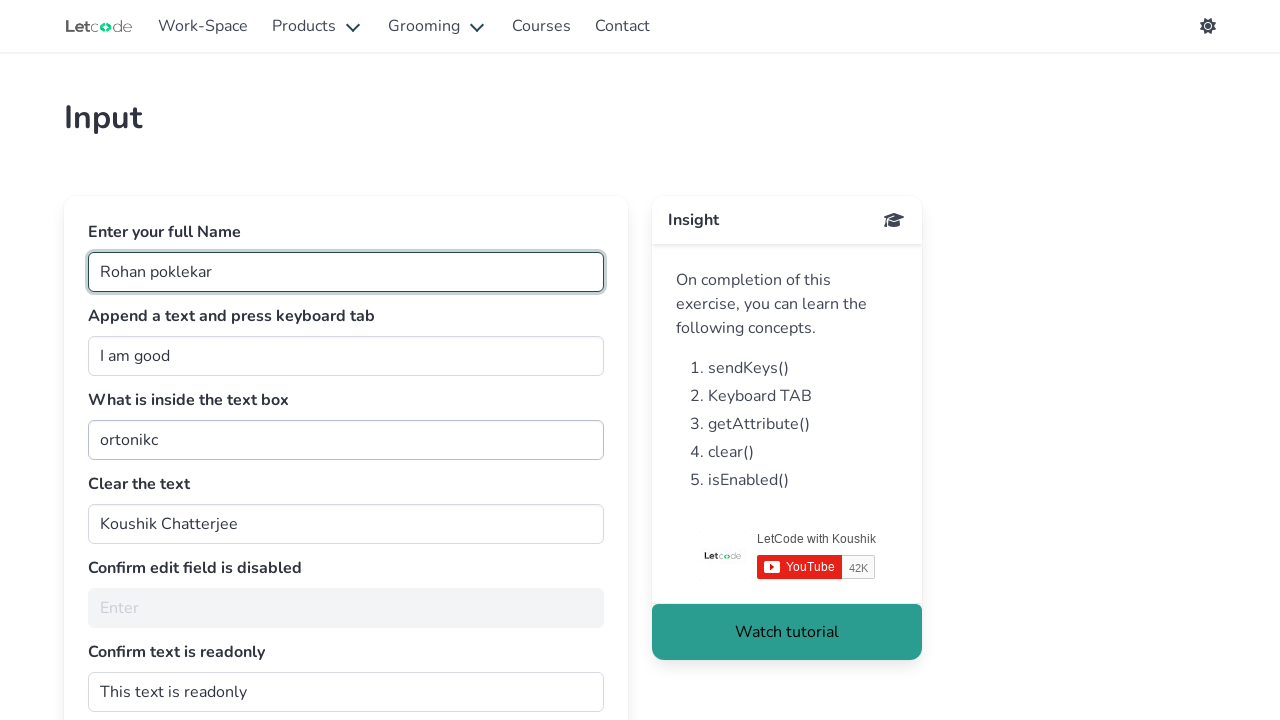

Cleared the fullName field on #fullName
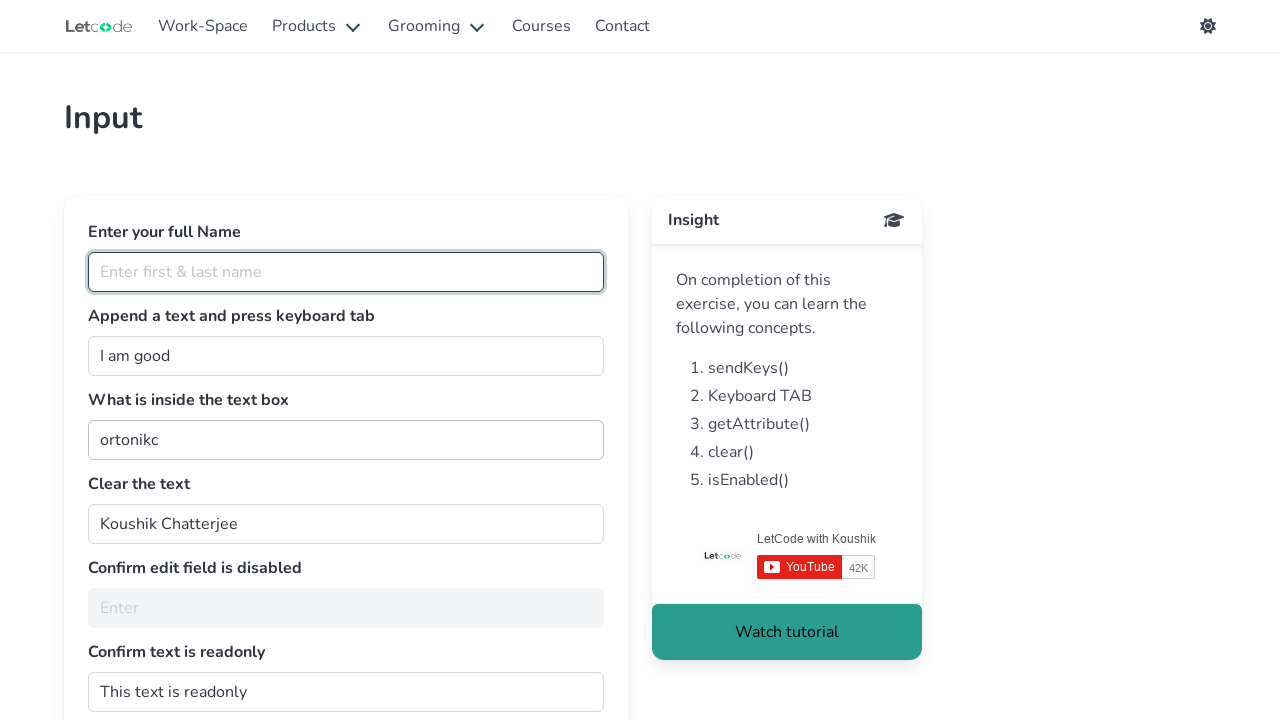

Filled fullName field with 'keshari munne' on #fullName
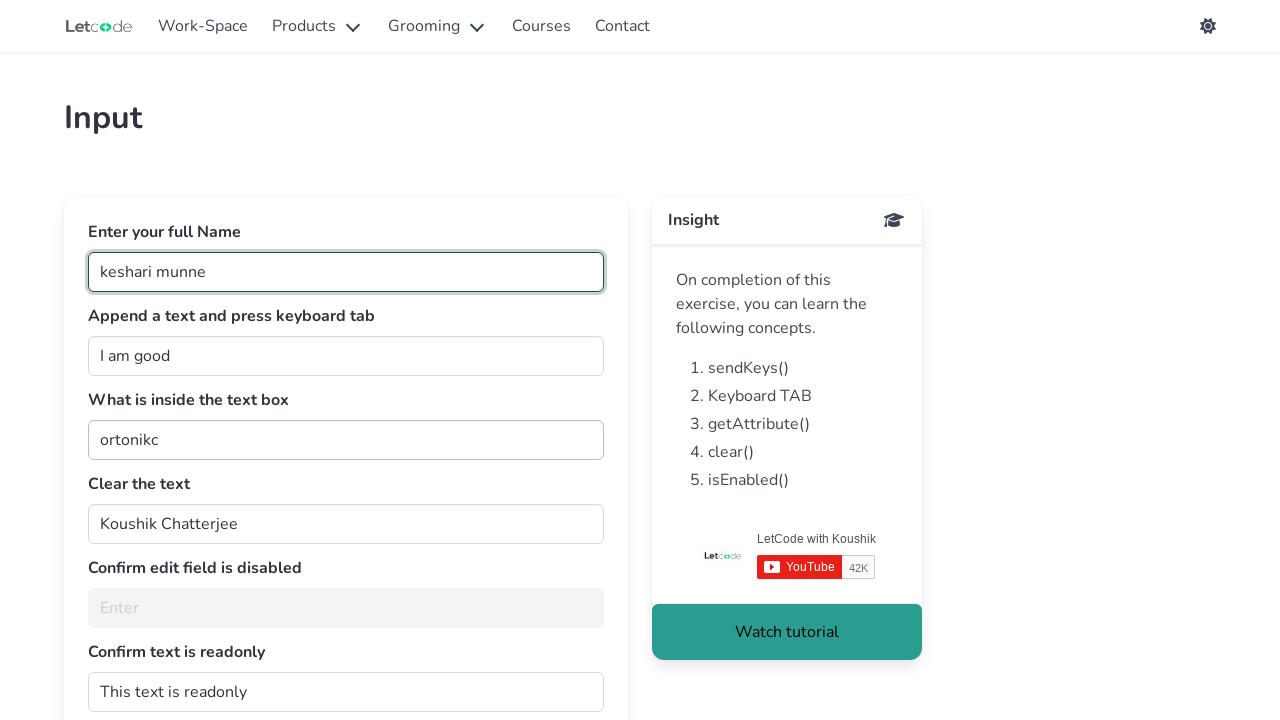

Retrieved getMe field value: ortonikc
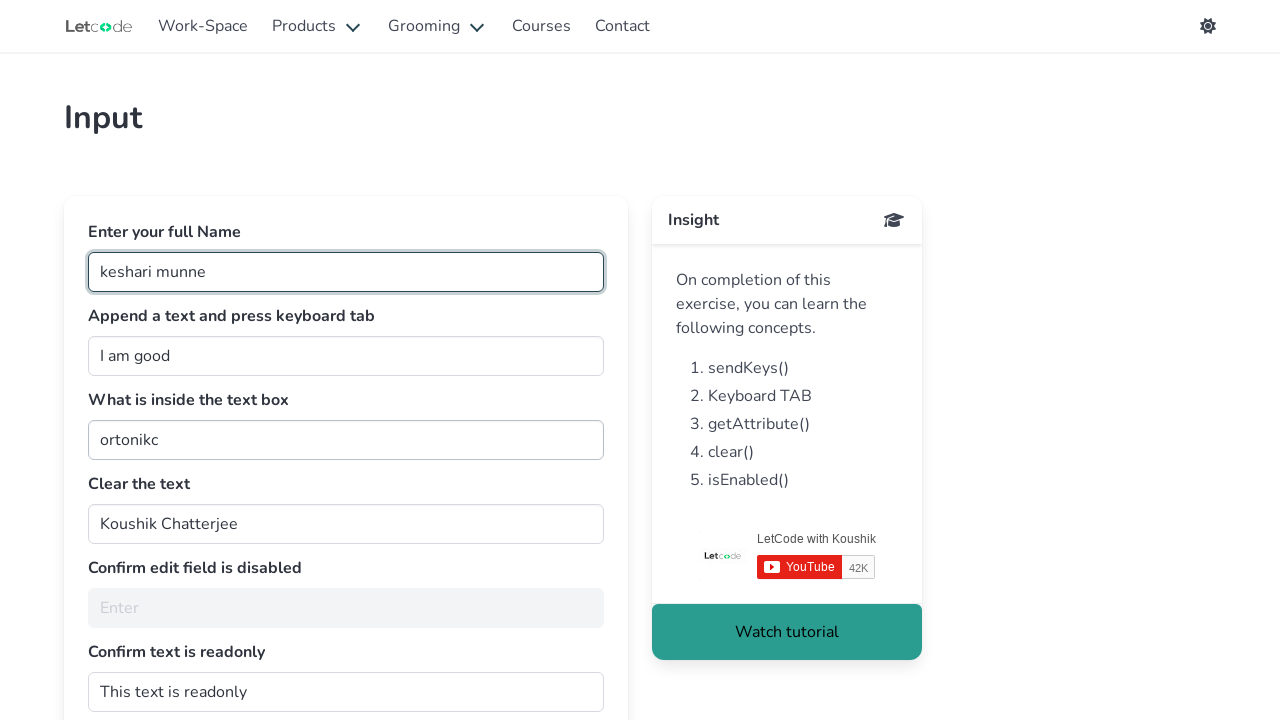

Checked noEdit field enabled state: False
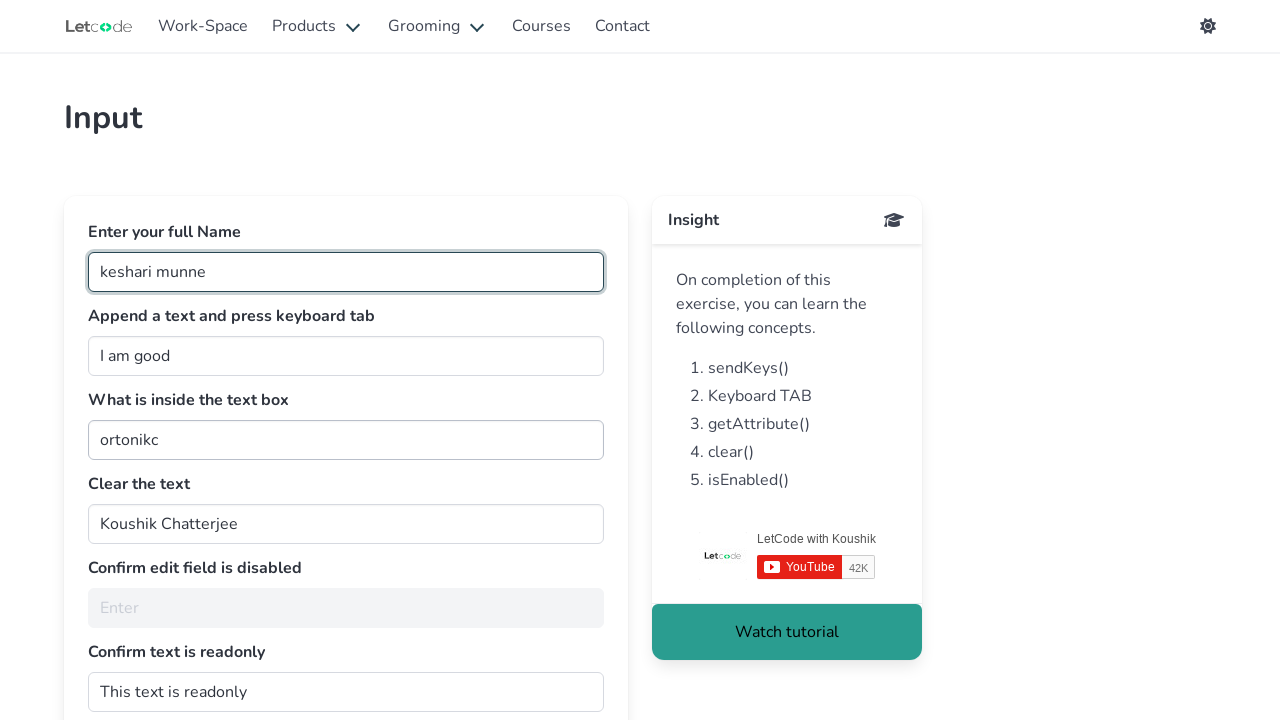

Navigated to OpenCart registration page
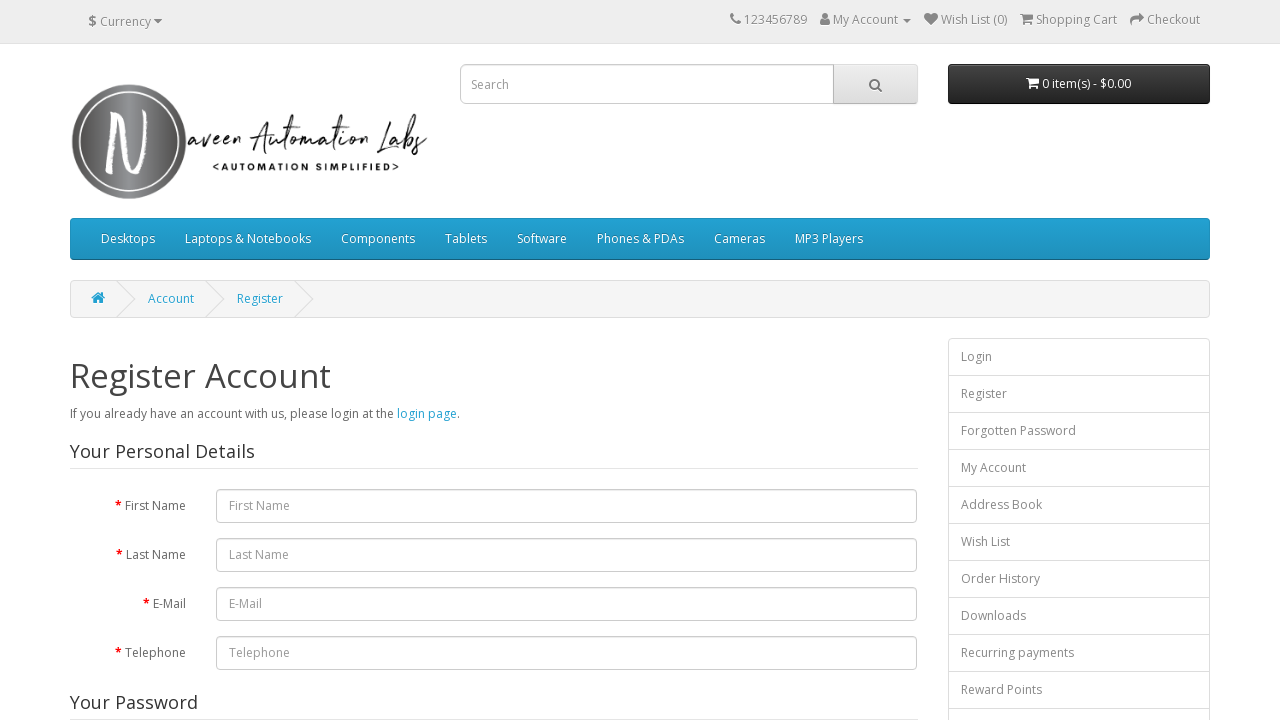

Navigated back to previous page
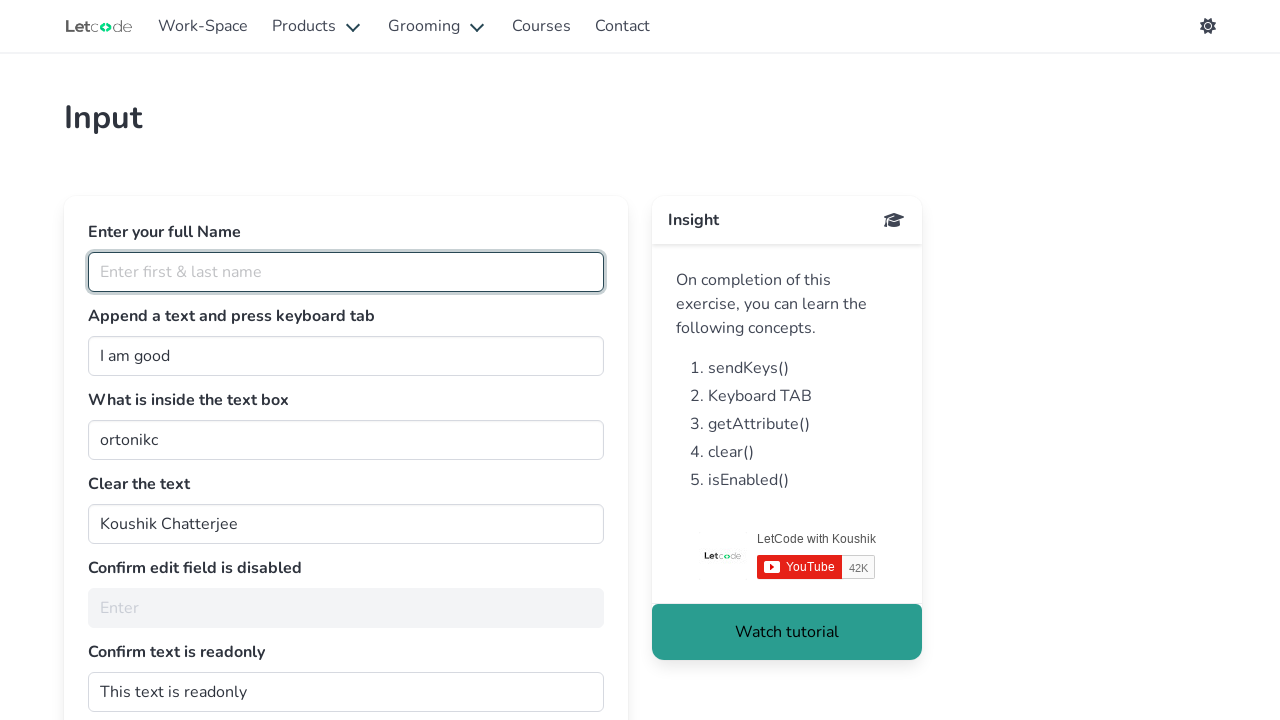

Navigated to TestPages basic web page test
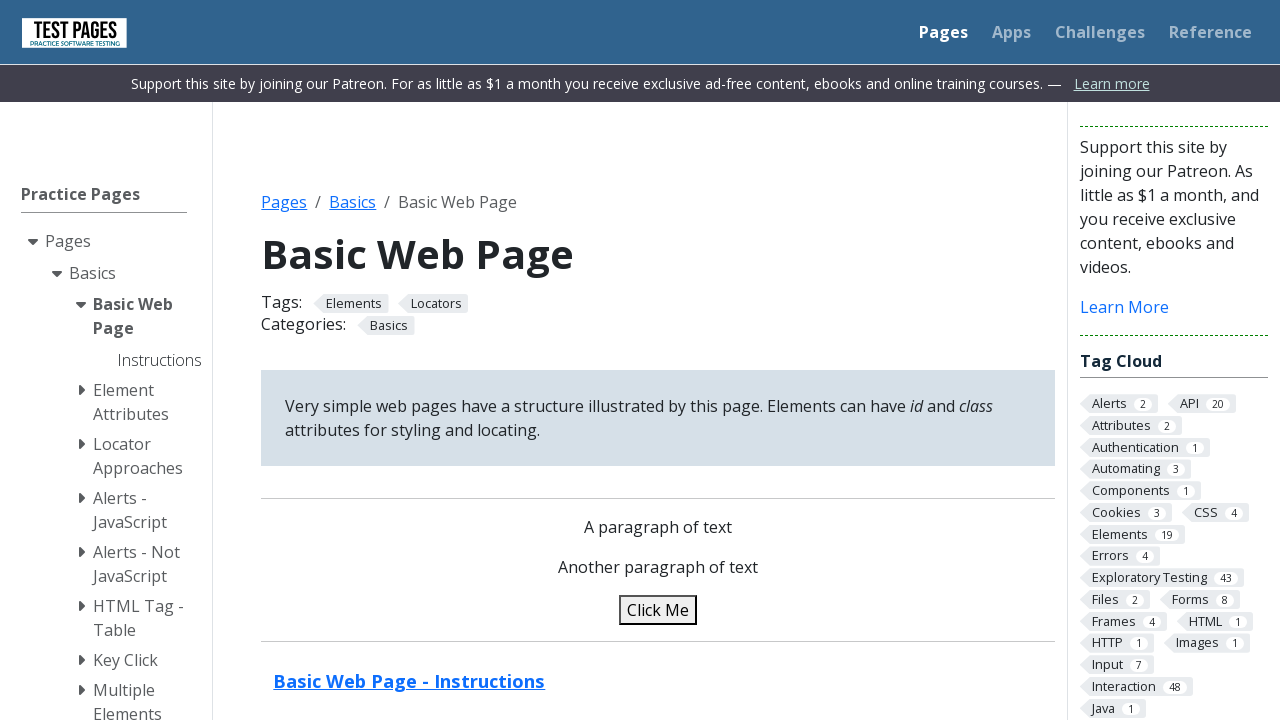

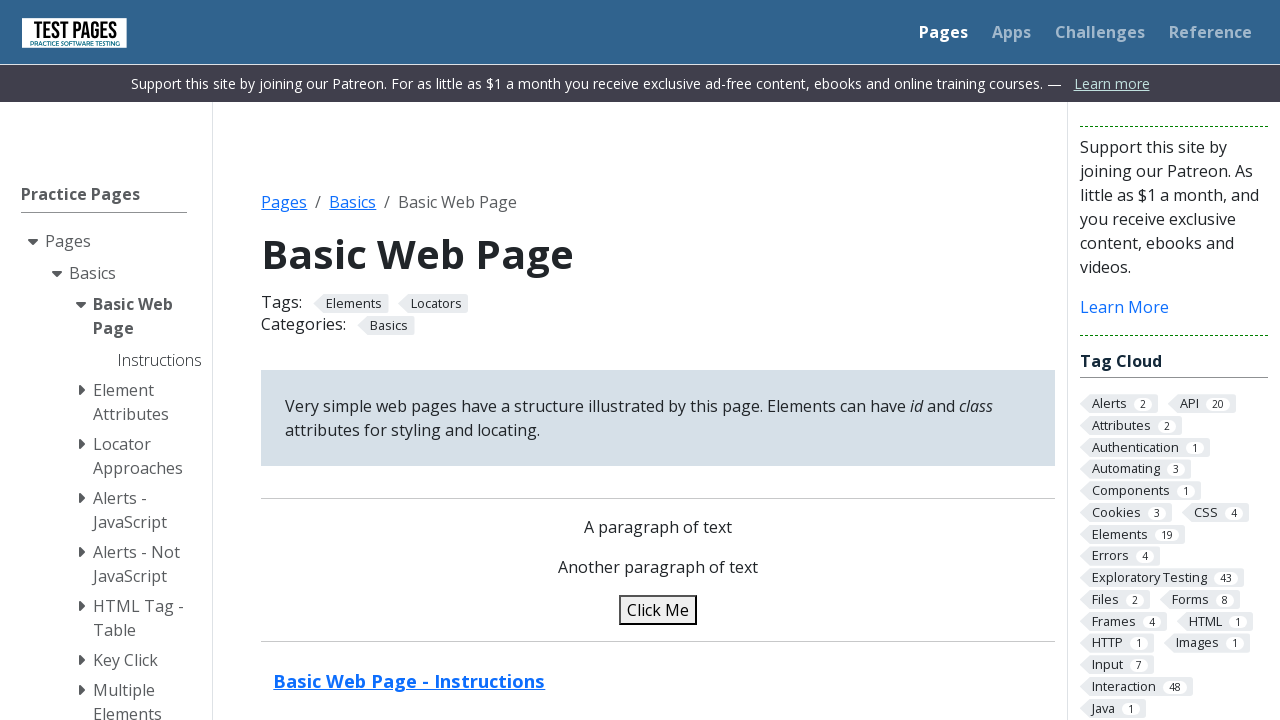